Tests temperature conversion by entering 10 Celsius and verifying the Fahrenheit output

Starting URL: http://nahual.github.io/qc-celfar/?v=2

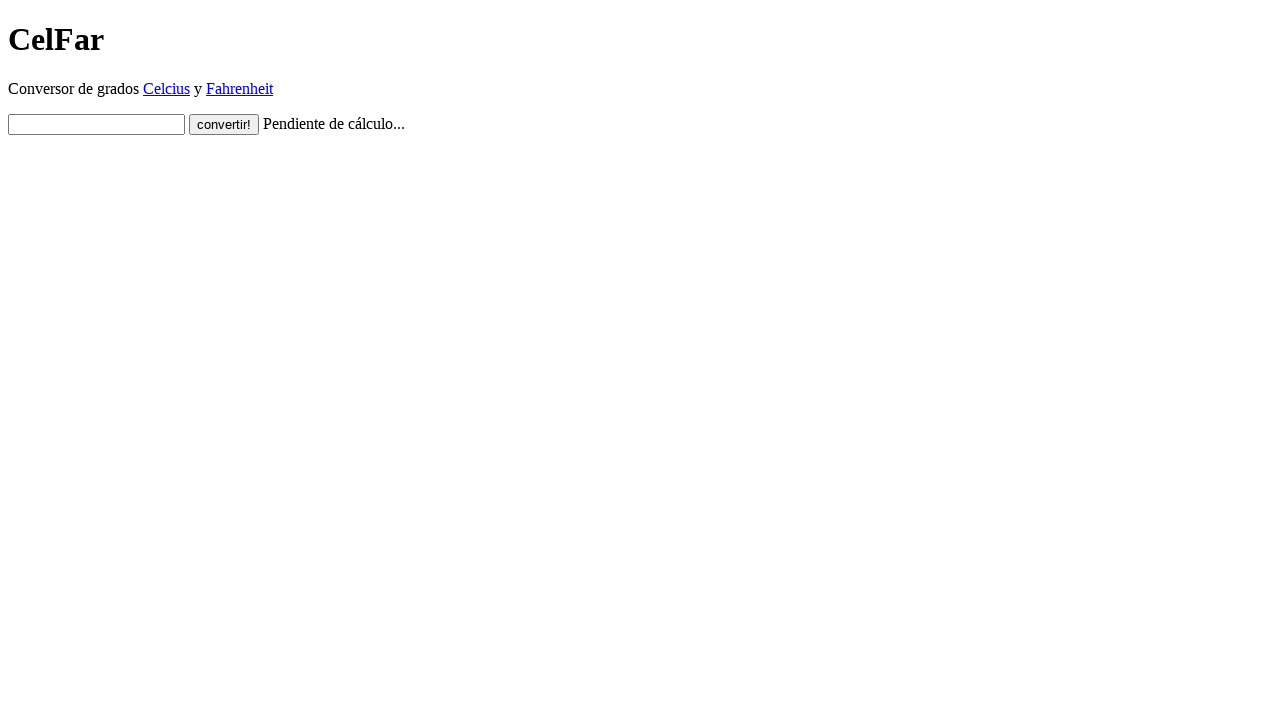

Entered 10 into the Celsius input field on #input
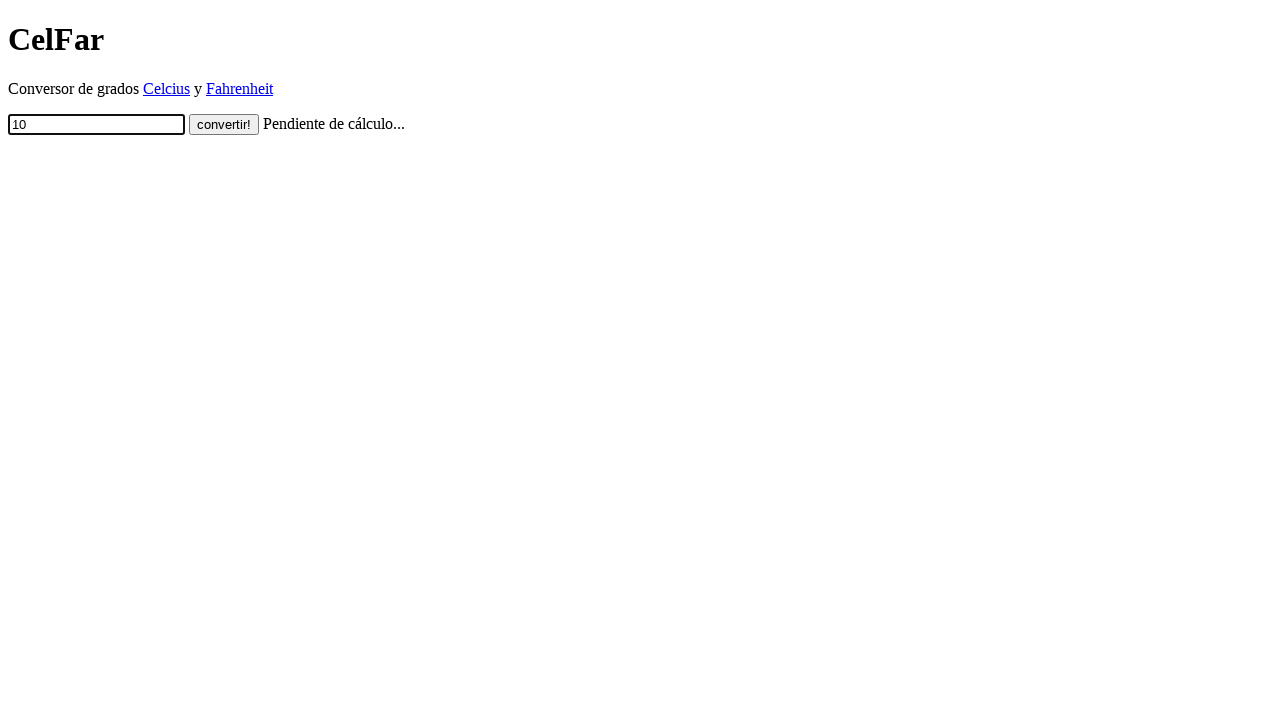

Clicked the convert button at (224, 124) on .button
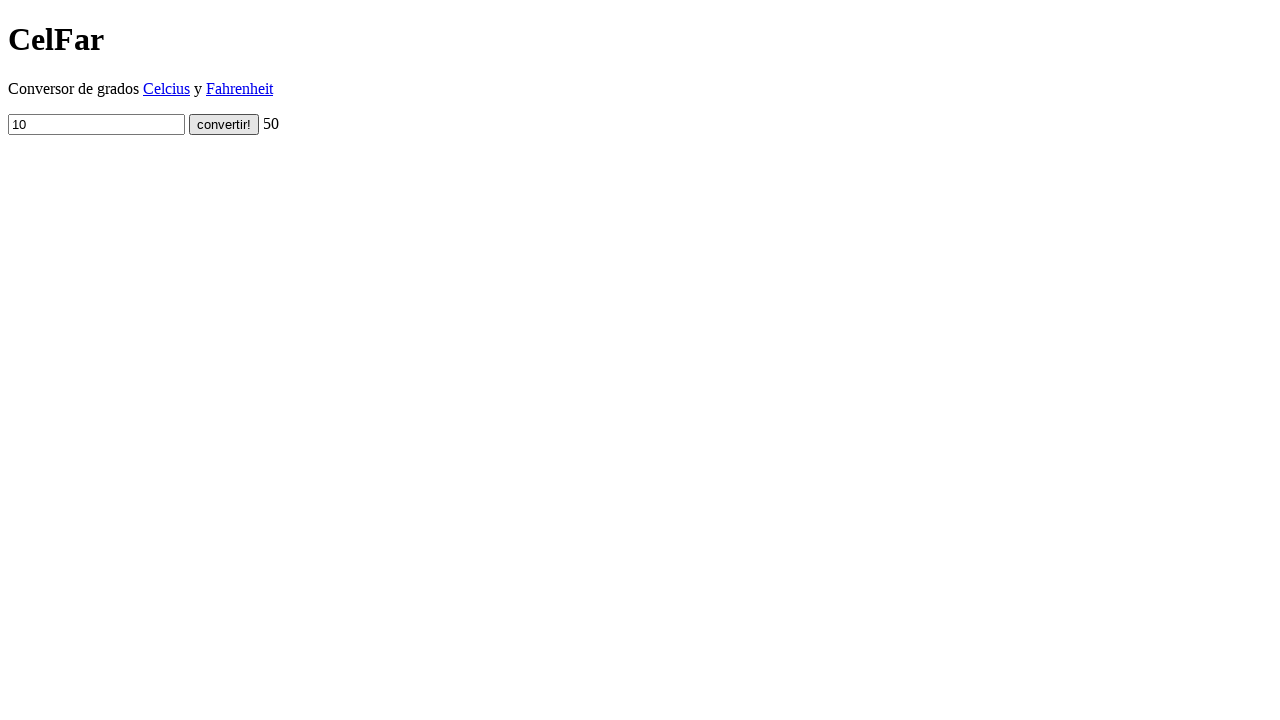

Retrieved output value from Fahrenheit field
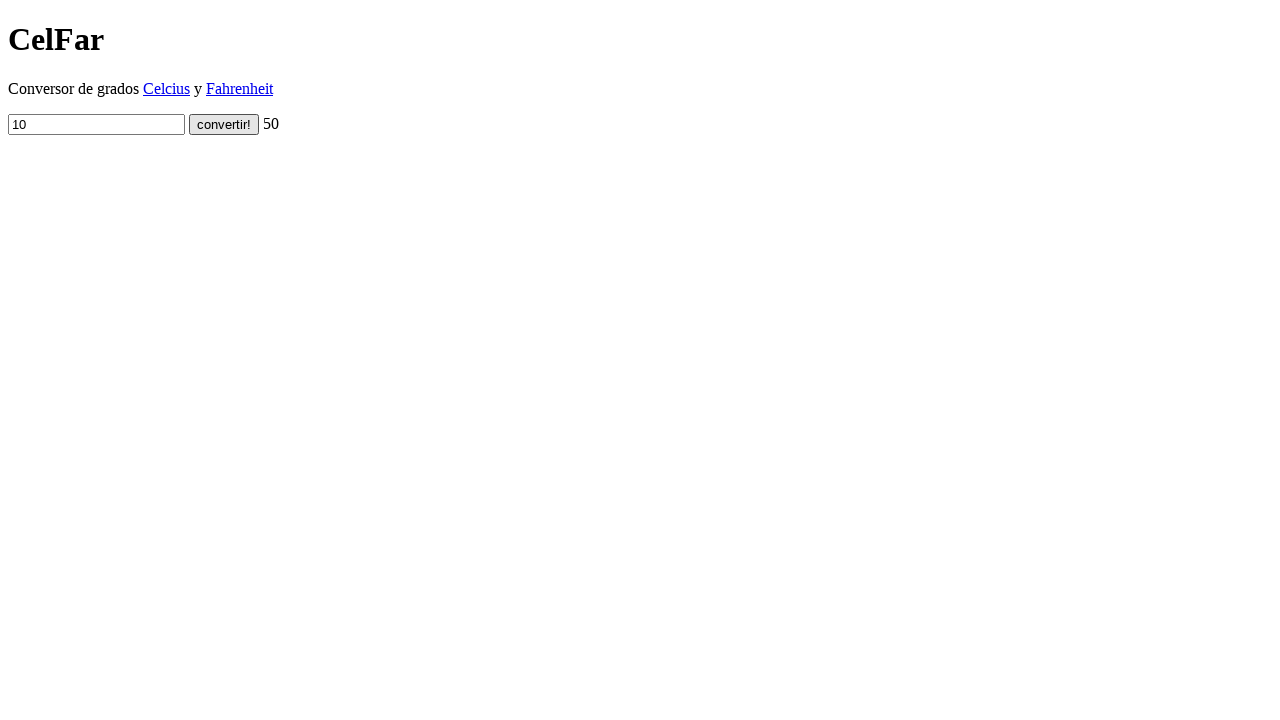

Verified that 10°C correctly converts to 50°F
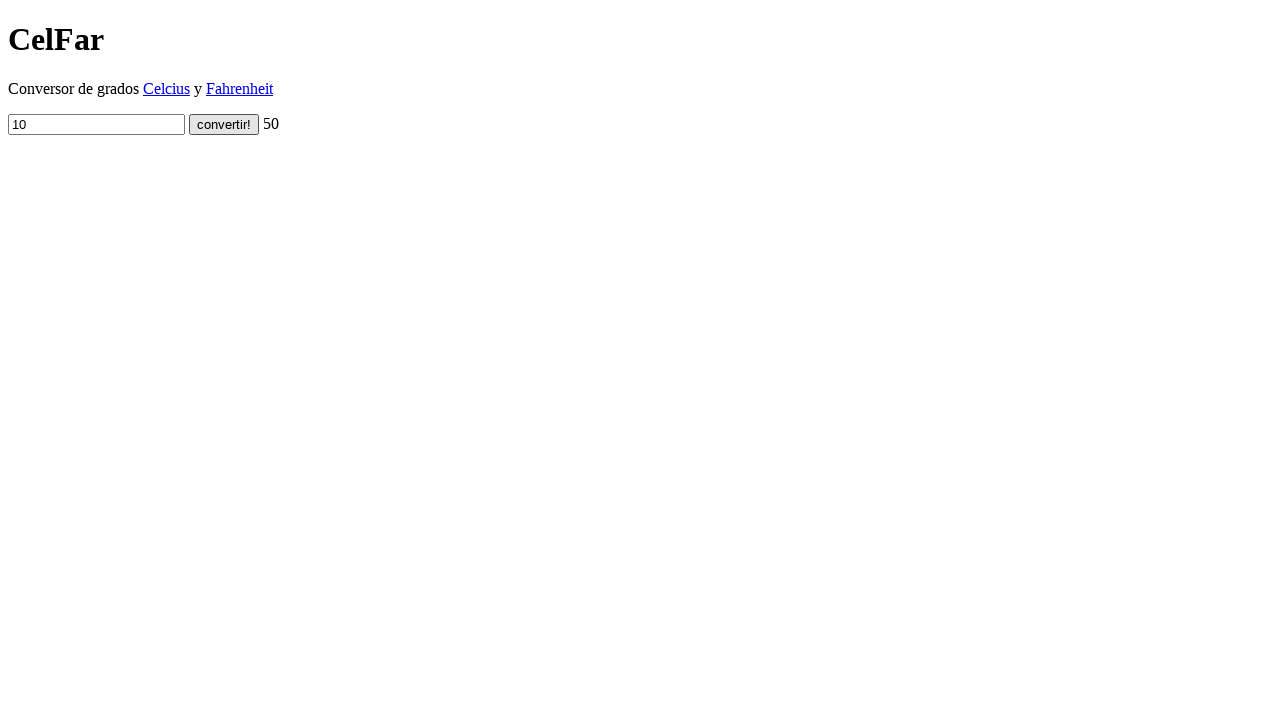

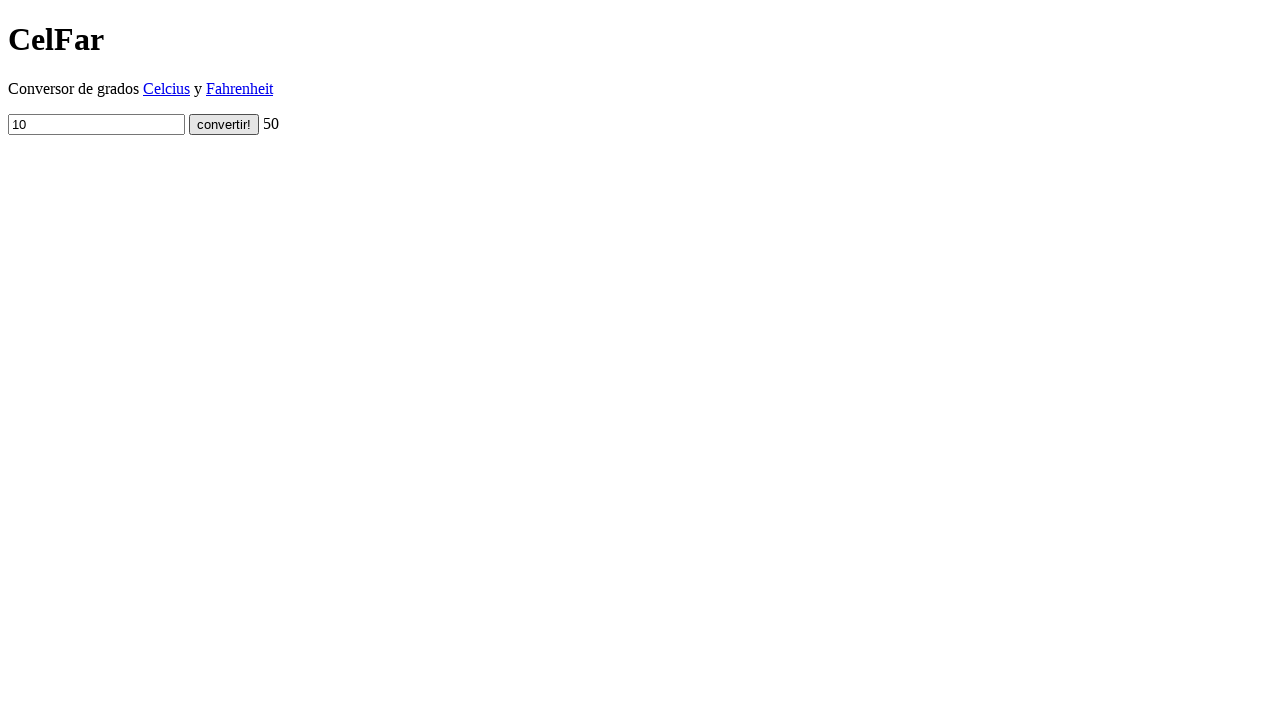